Tests opening a bank account for a customer by first adding a customer, then creating an account with a selected currency

Starting URL: https://www.globalsqa.com/angularJs-protractor/BankingProject/#/manager

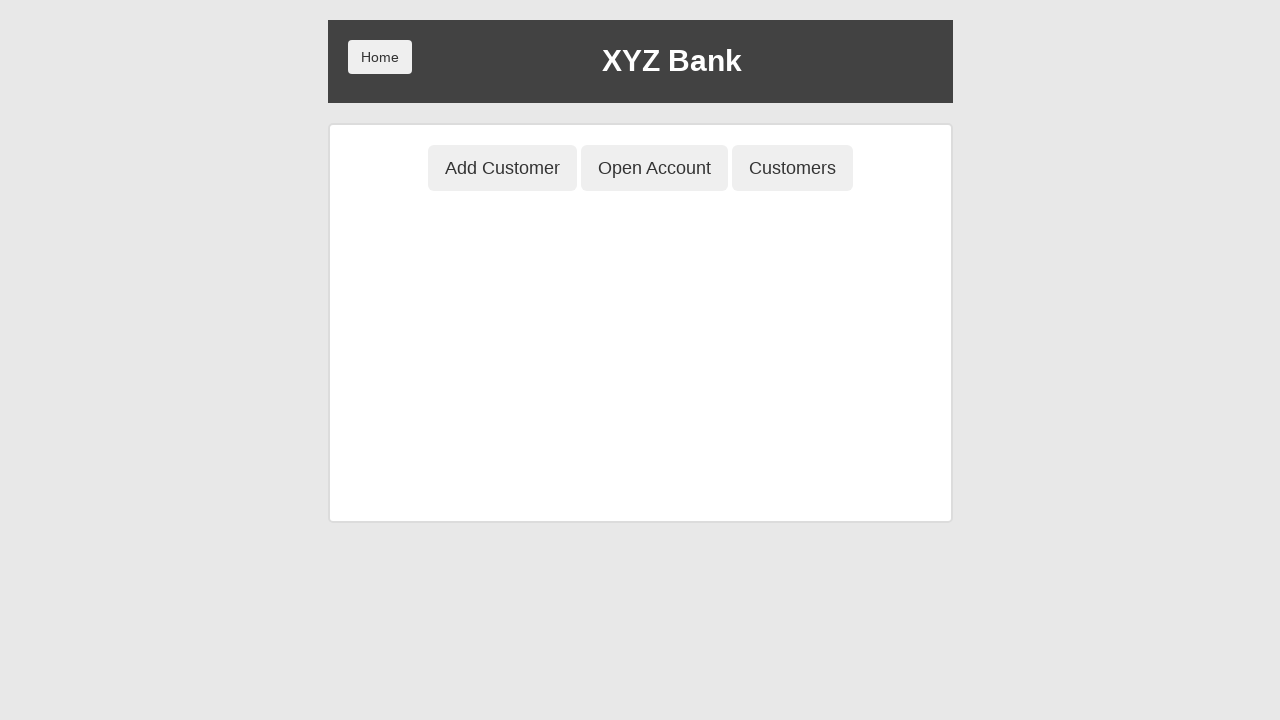

Set up dialog handler to accept dialogs
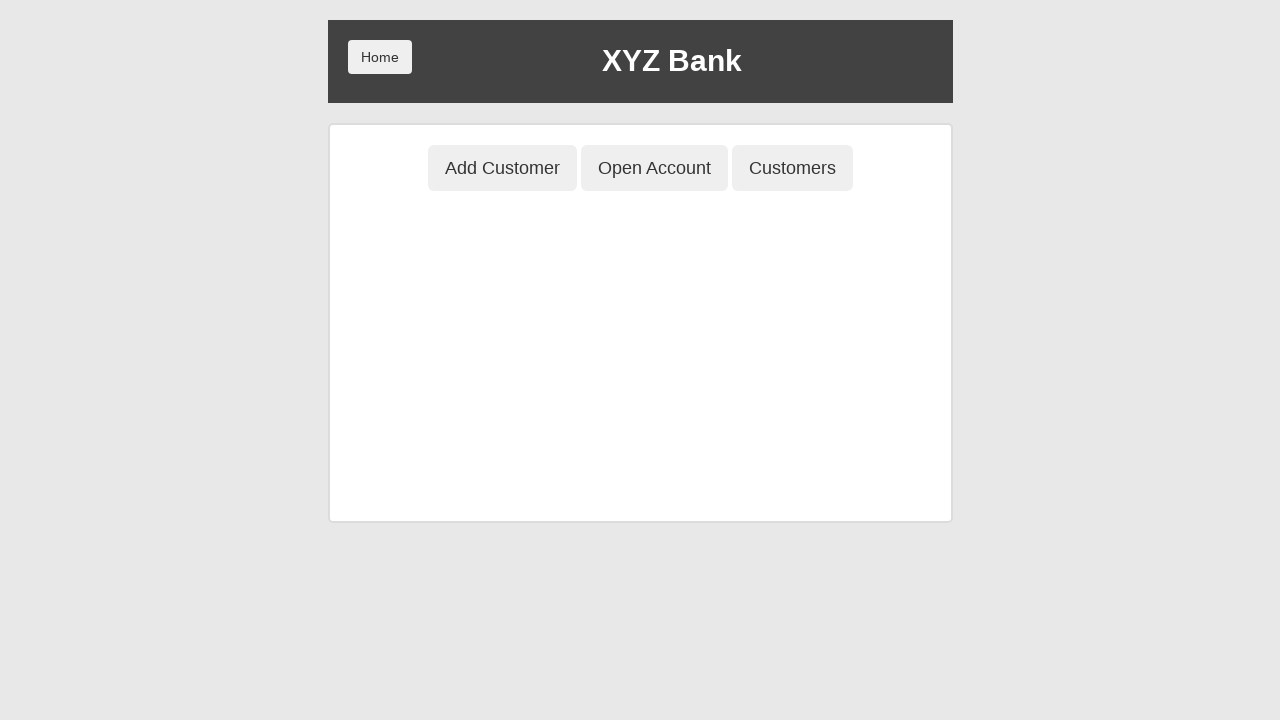

Clicked 'Add Customer' button at (502, 168) on xpath=/html/body/div/div/div[2]/div/div[1]/button[1]
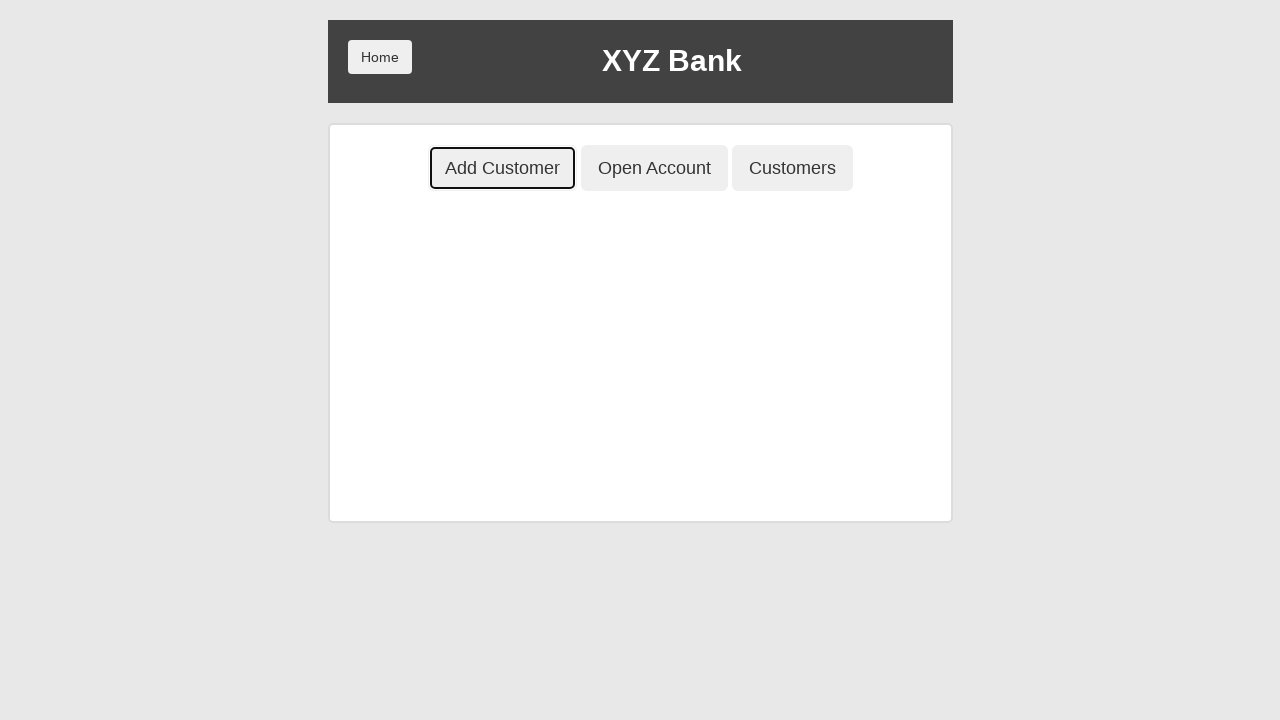

Filled first name field with 'Elena' on xpath=/html/body/div/div/div[2]/div/div[2]/div/div/form/div[1]/input
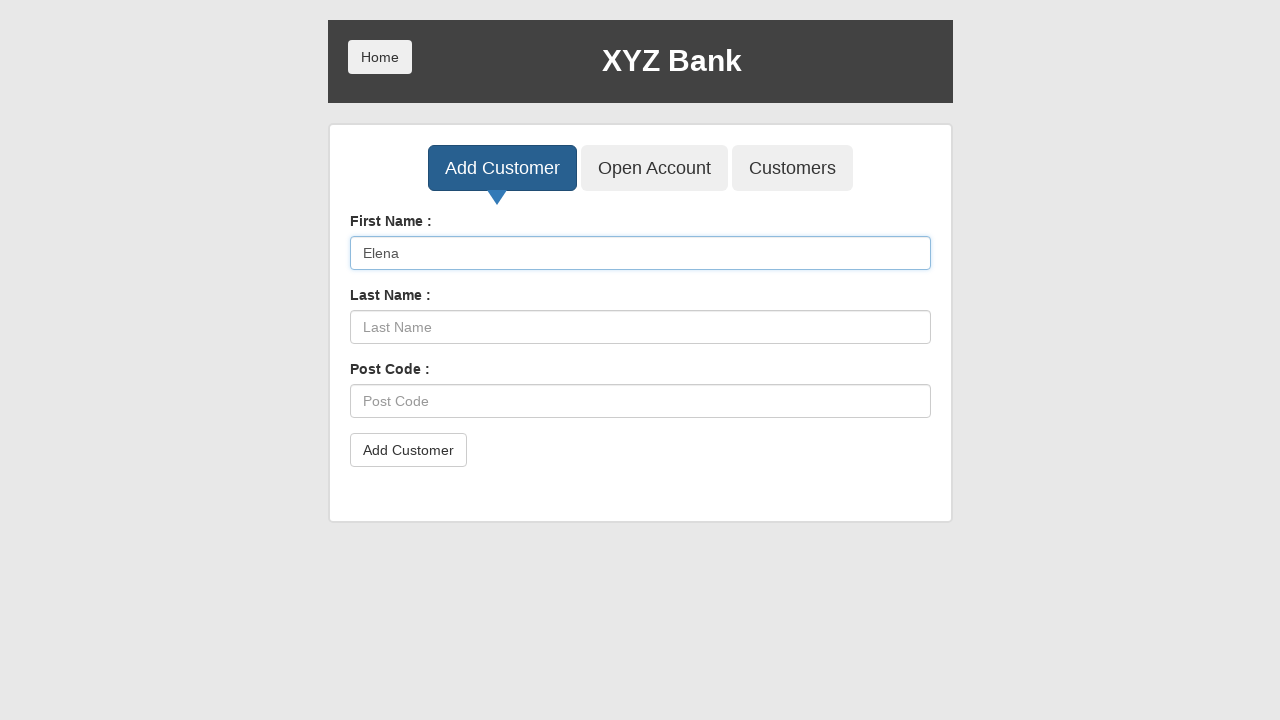

Filled last name field with 'Rodriguez' on xpath=/html/body/div/div/div[2]/div/div[2]/div/div/form/div[2]/input
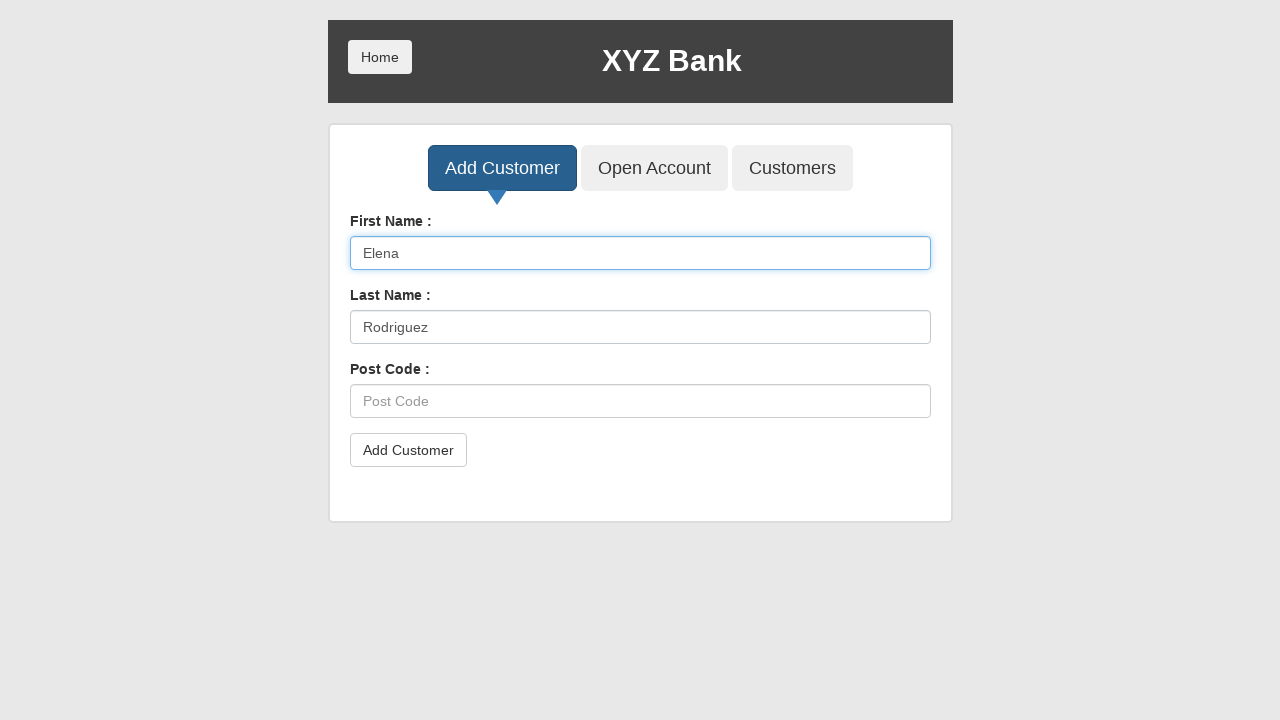

Filled postal code field with '78901' on xpath=/html/body/div/div/div[2]/div/div[2]/div/div/form/div[3]/input
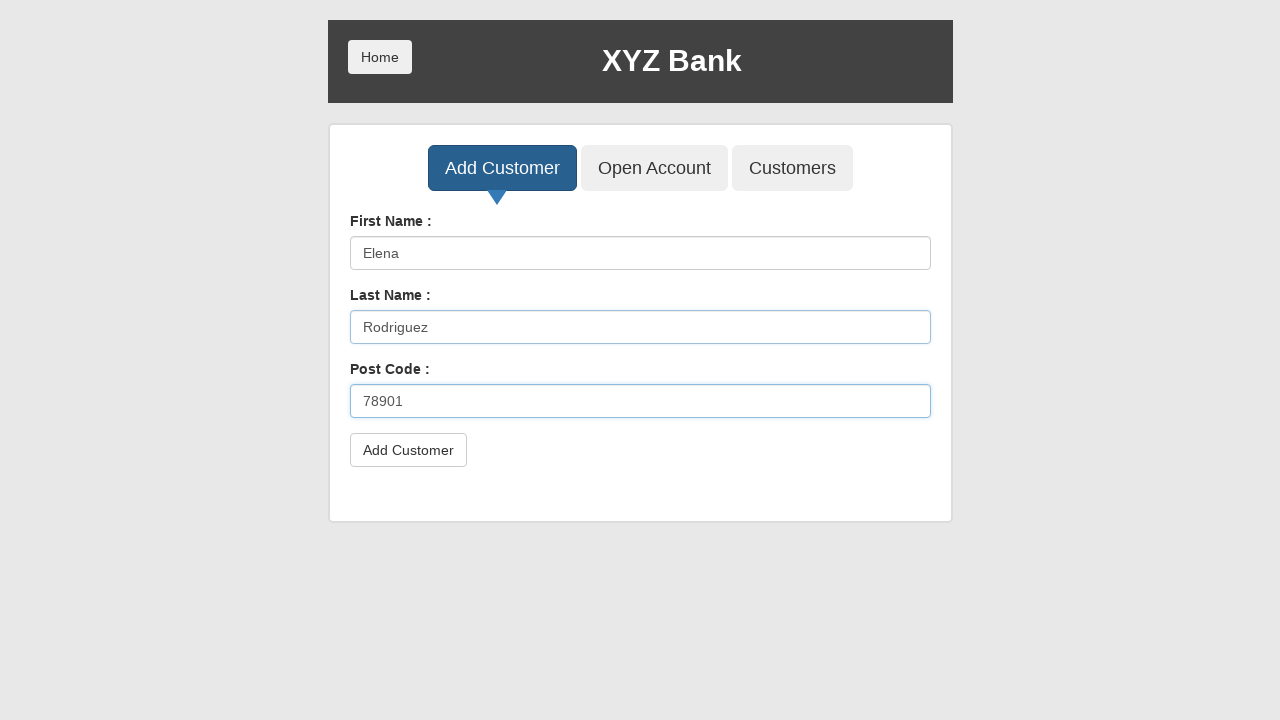

Clicked 'Add Customer' submit button at (408, 450) on xpath=/html/body/div/div/div[2]/div/div[2]/div/div/form/button
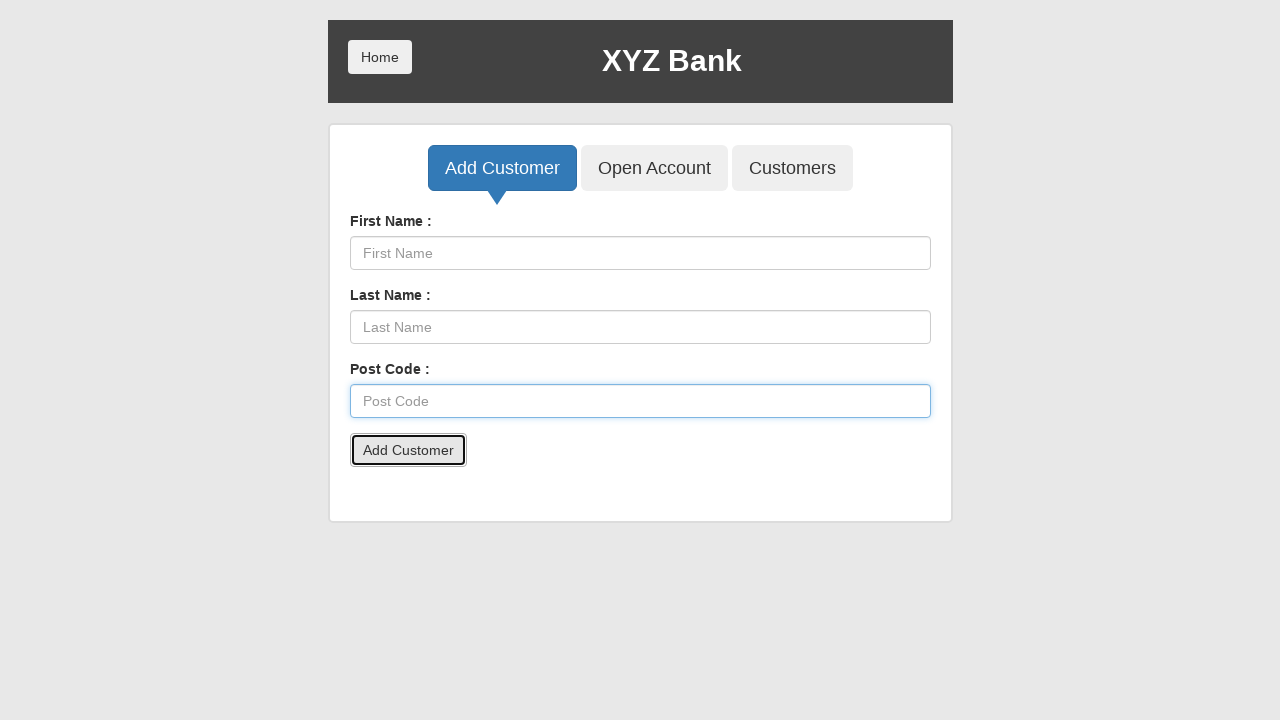

Waited 500ms for customer creation to complete
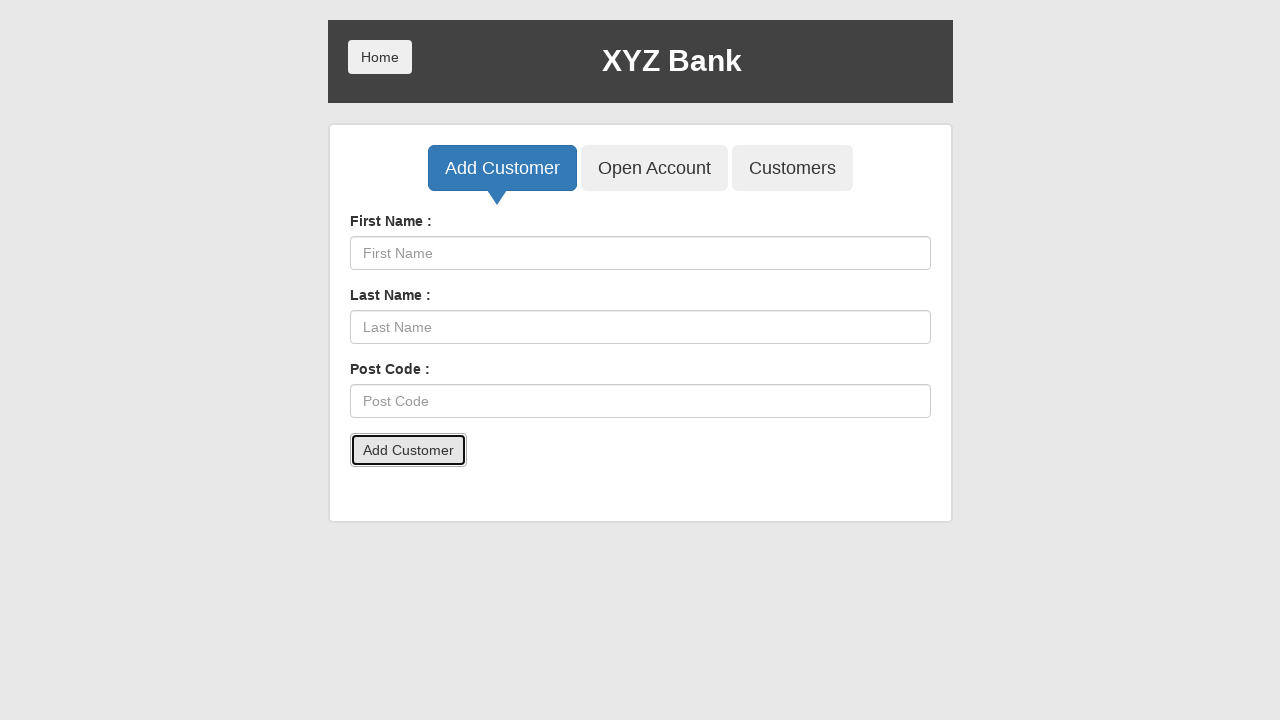

Navigated to manager page
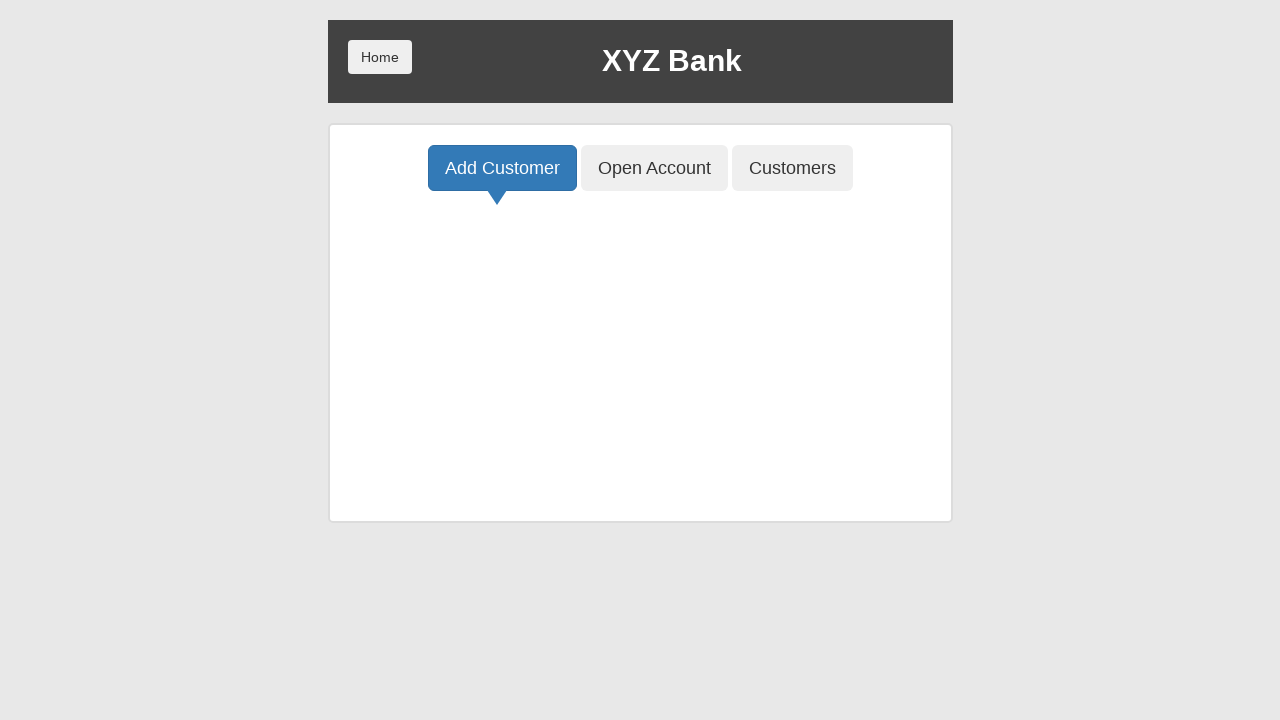

Clicked 'Open Account' button at (654, 168) on xpath=/html/body/div/div/div[2]/div/div[1]/button[2]
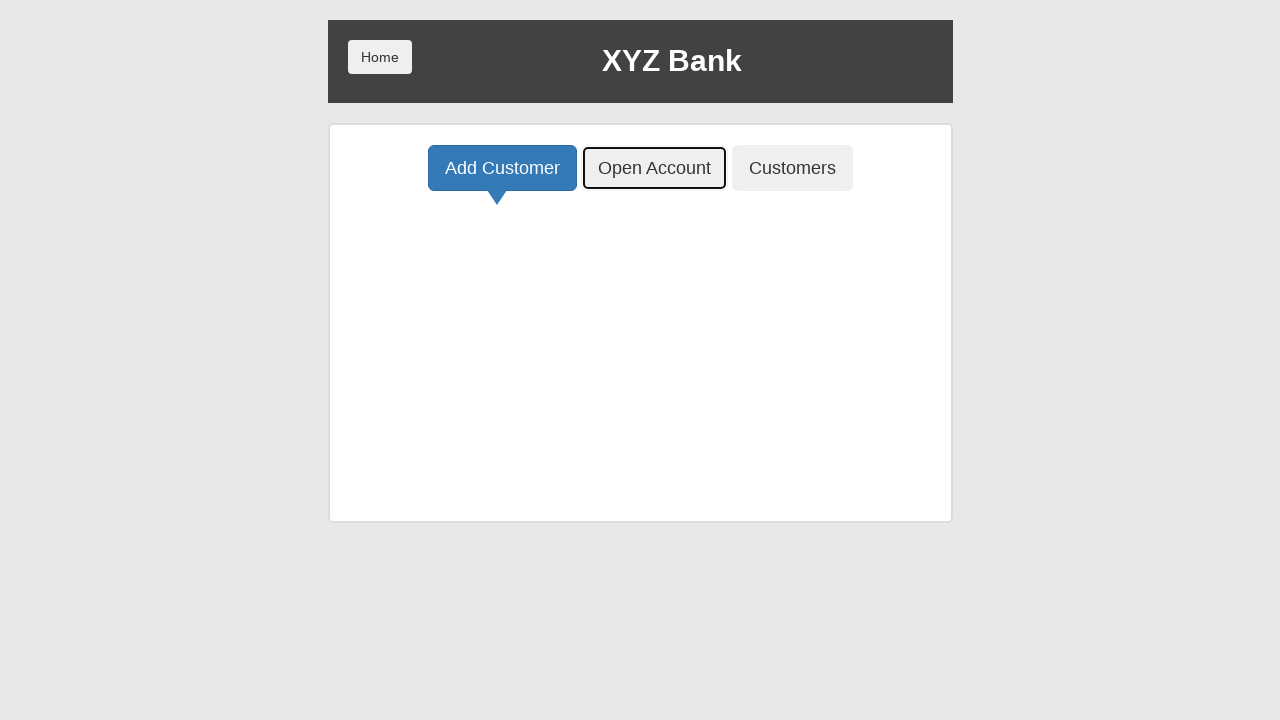

Selected customer 'Elena Rodriguez' from dropdown on #userSelect
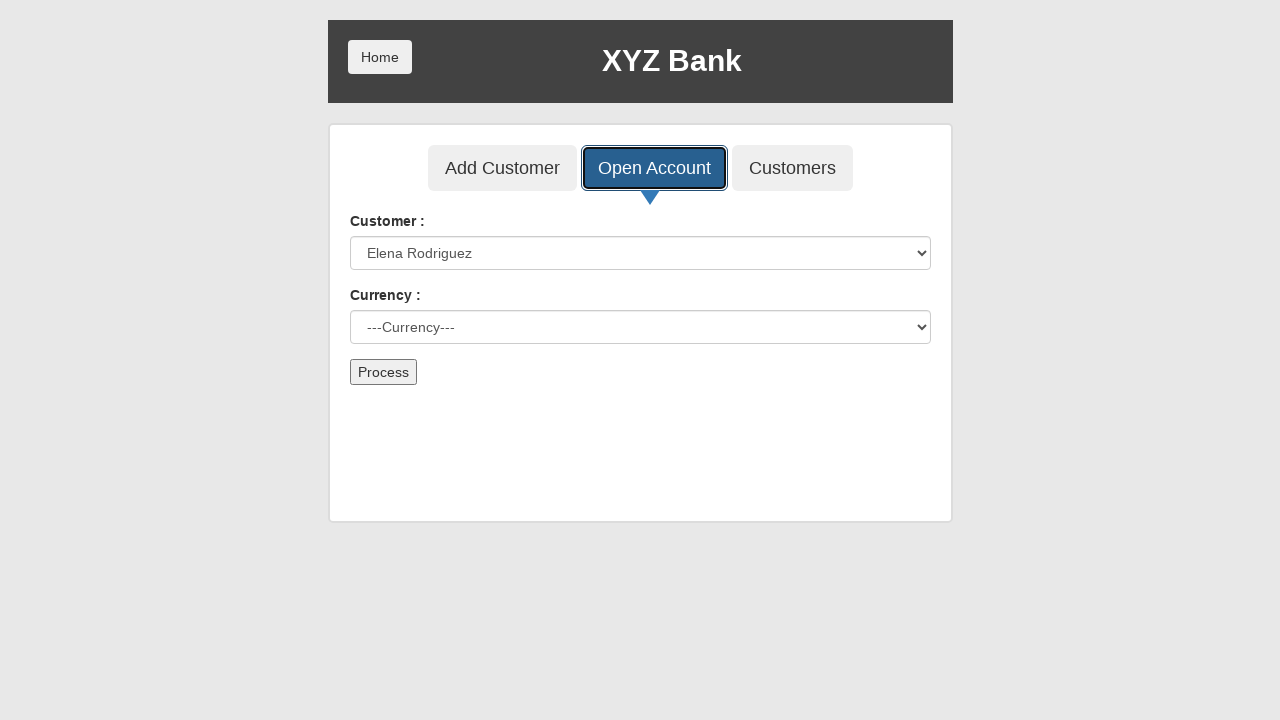

Selected 'Dollar' currency from dropdown on #currency
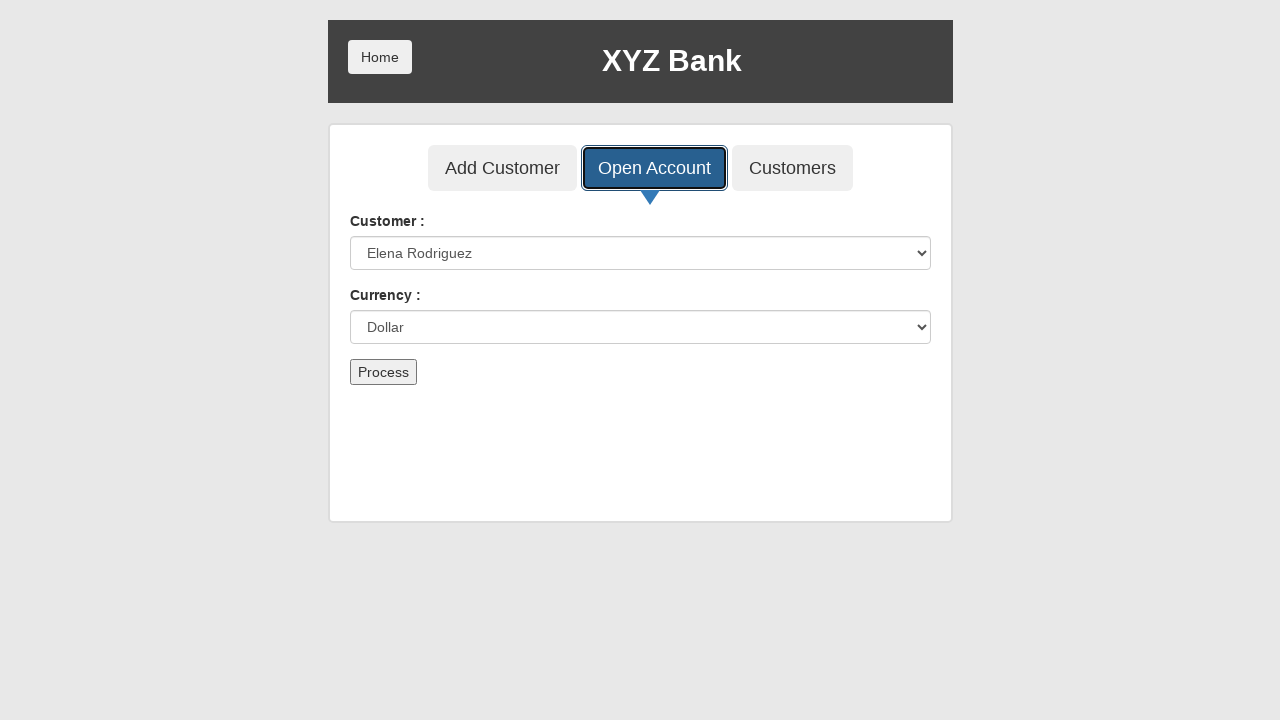

Clicked 'Process' button to create account at (383, 372) on text=Process
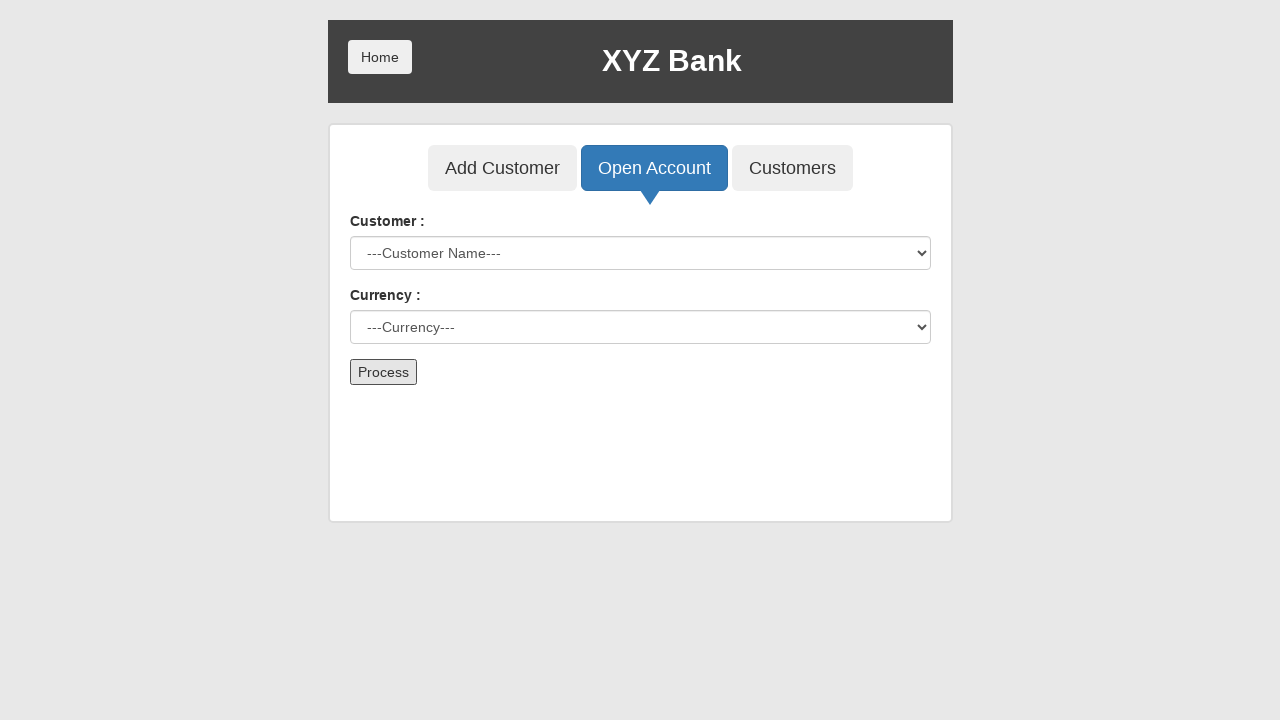

Waited 500ms for account creation to complete
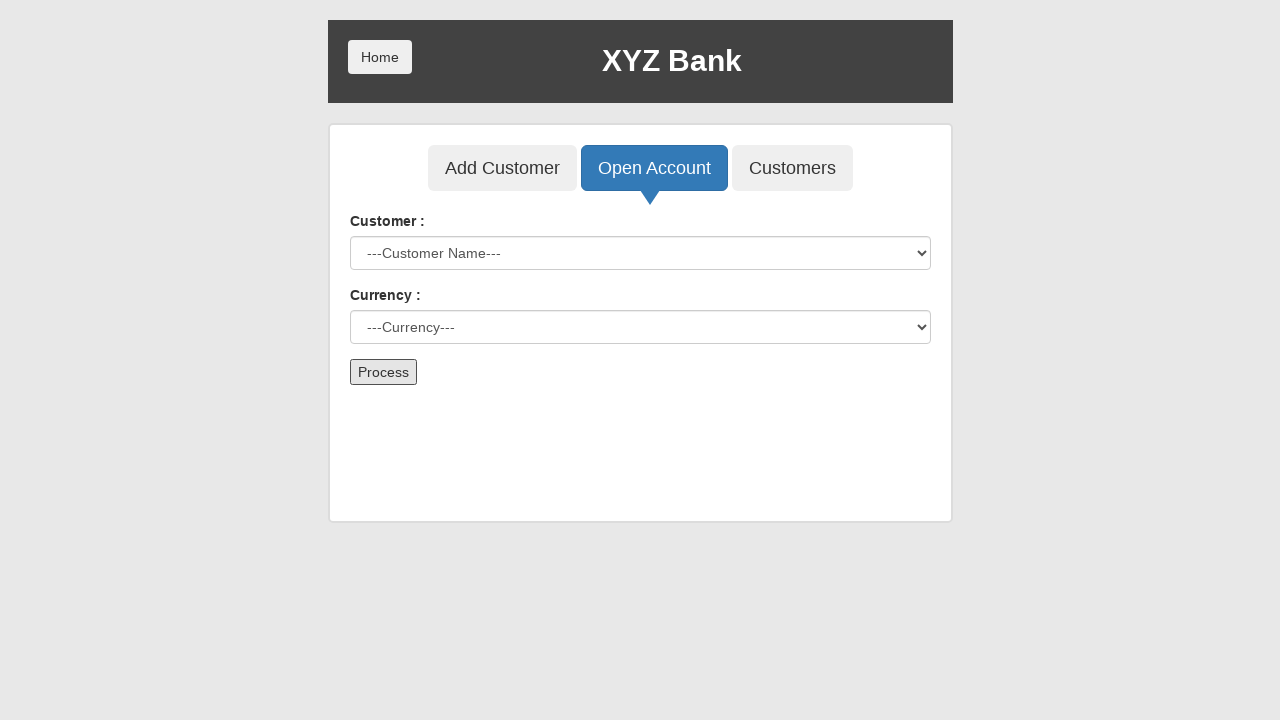

Clicked 'Customers' button to view customer list at (792, 168) on xpath=/html/body/div/div/div[2]/div/div[1]/button[3]
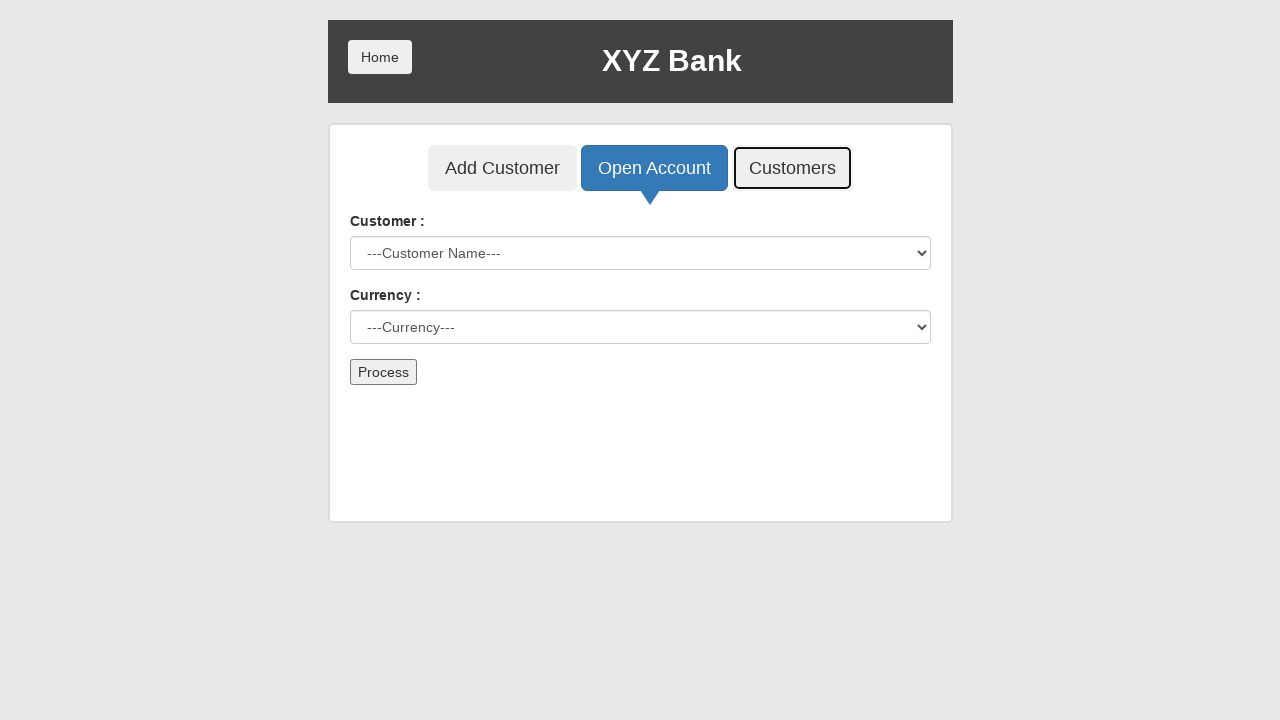

Verified customer 'Elena' is visible in customers list
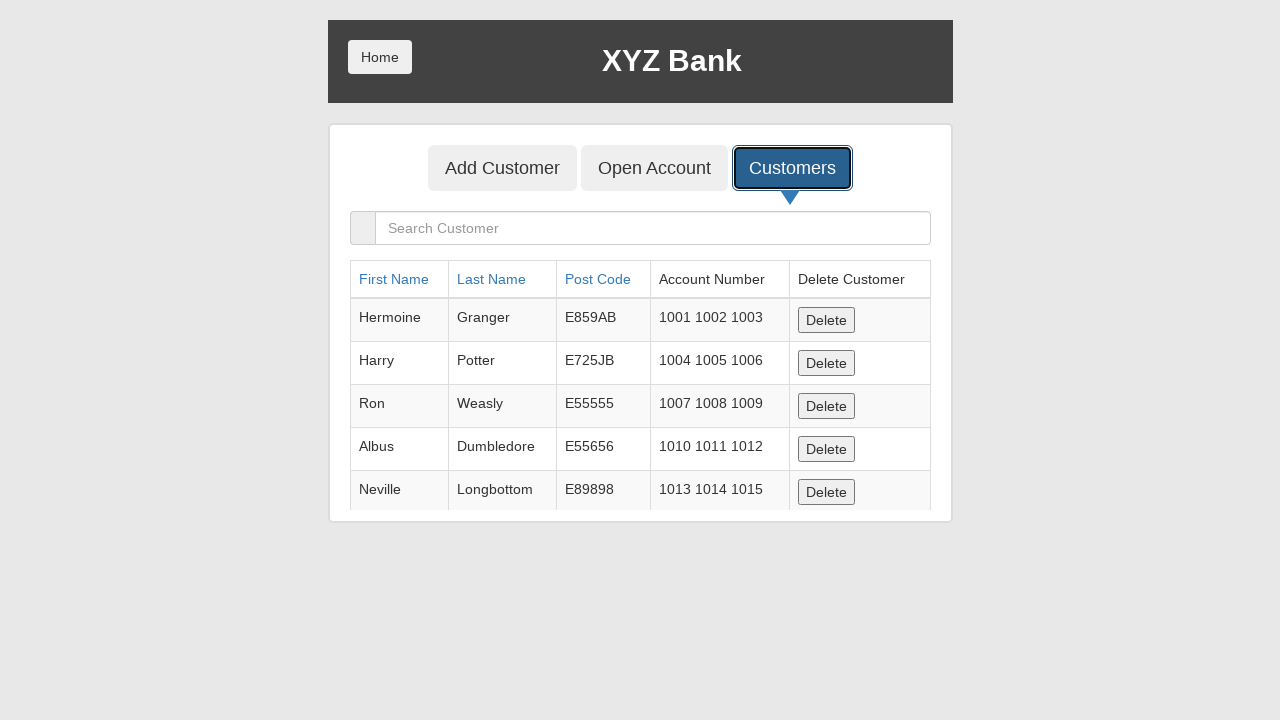

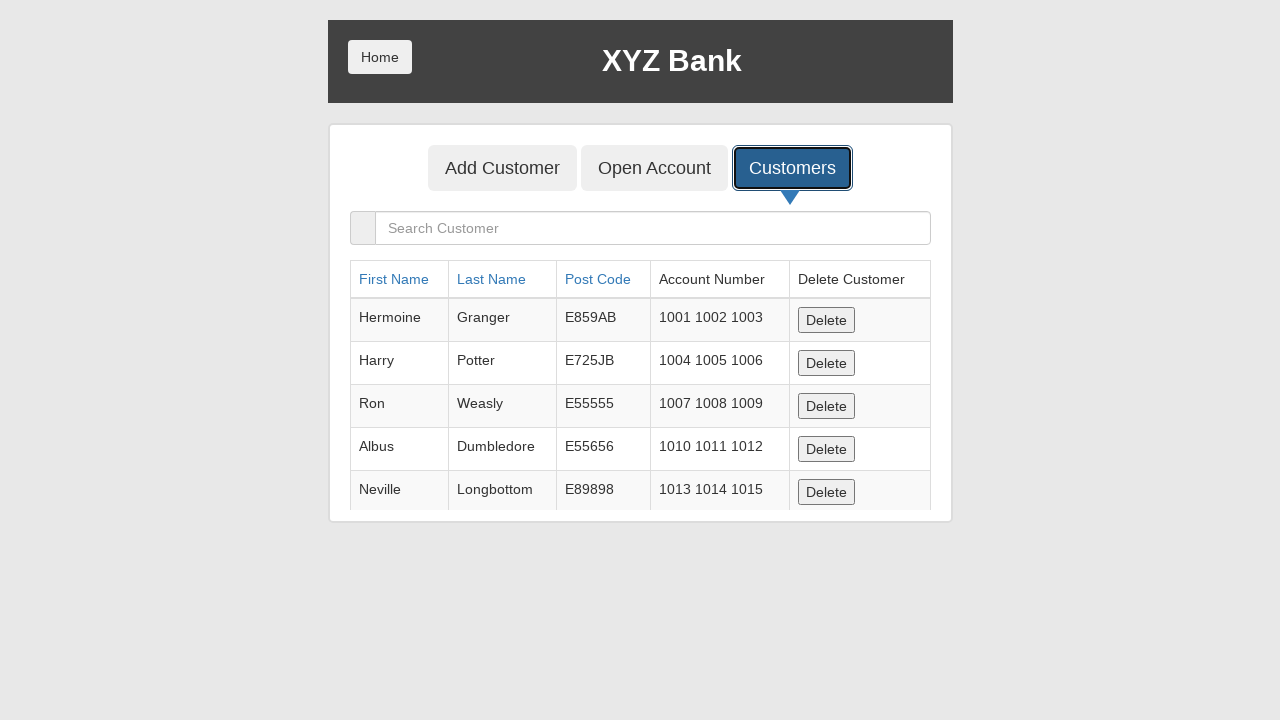